Tests a math form by reading a value from the page, calculating a mathematical result, filling in the answer, selecting a checkbox and radio button, then submitting the form

Starting URL: https://suninjuly.github.io/math.html

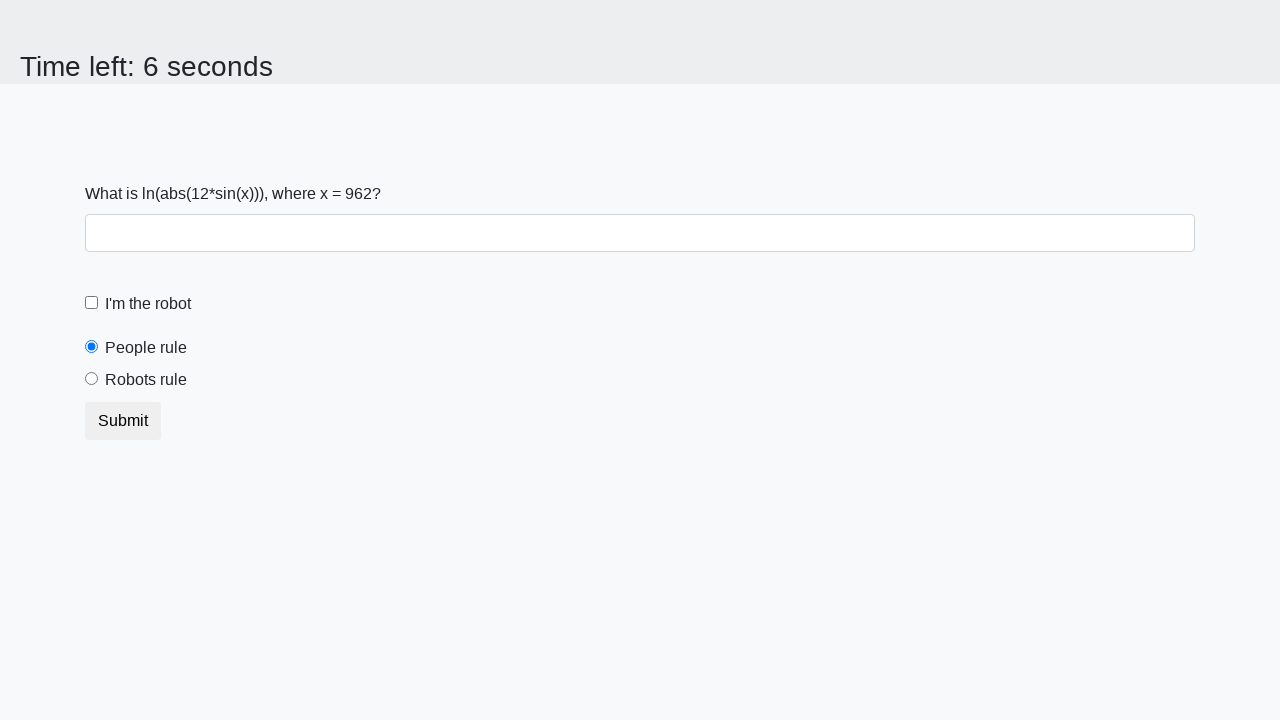

Located the x value element
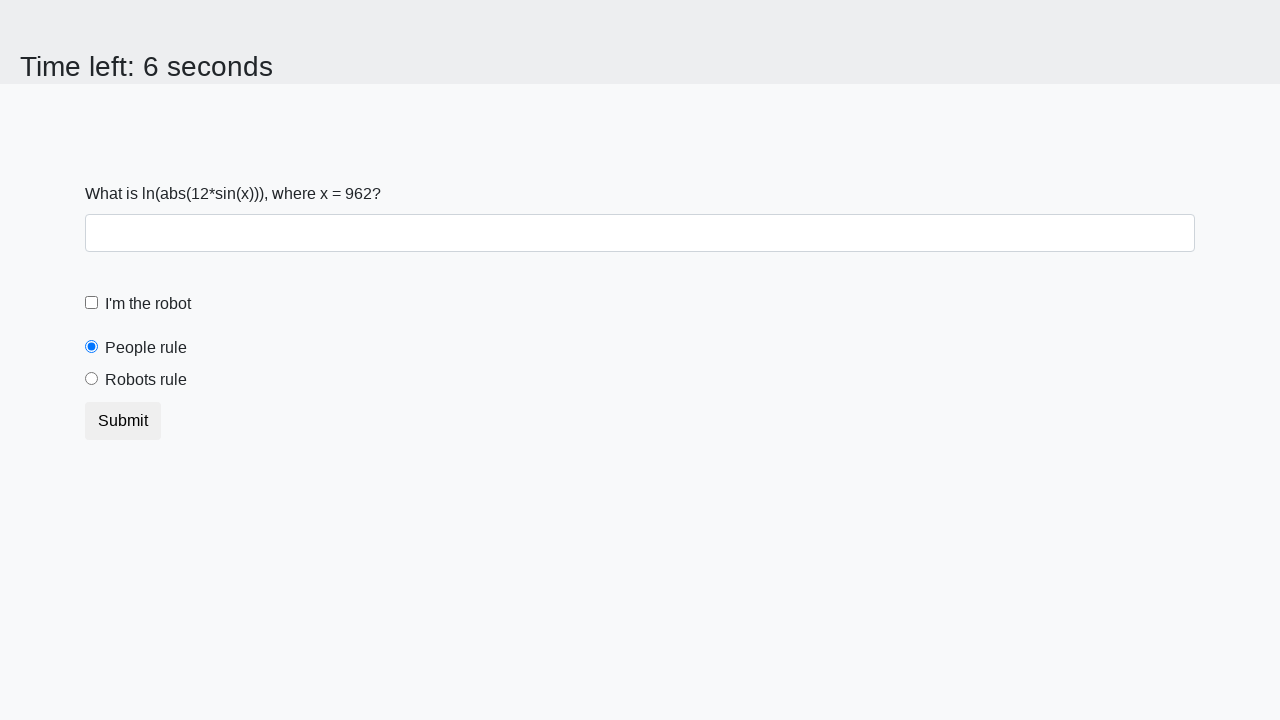

Read x value from page: 962
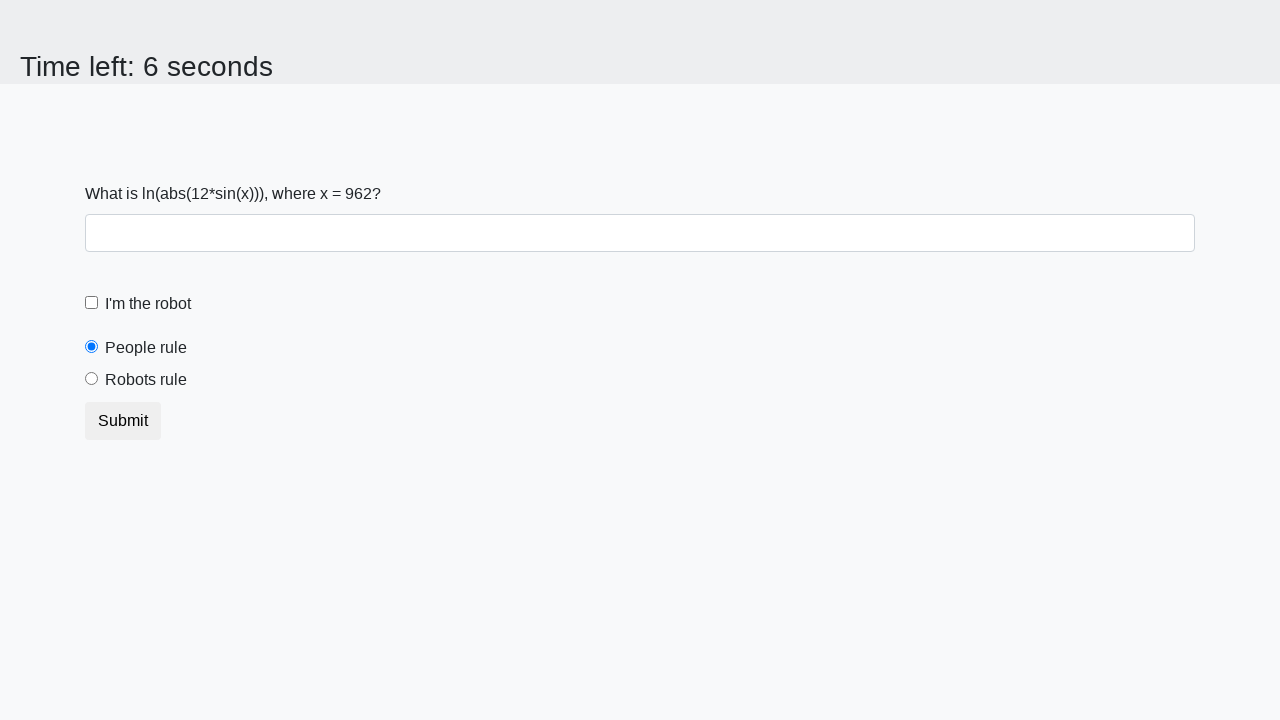

Calculated y using formula log(abs(12*sin(x))): 2.0117931794798647
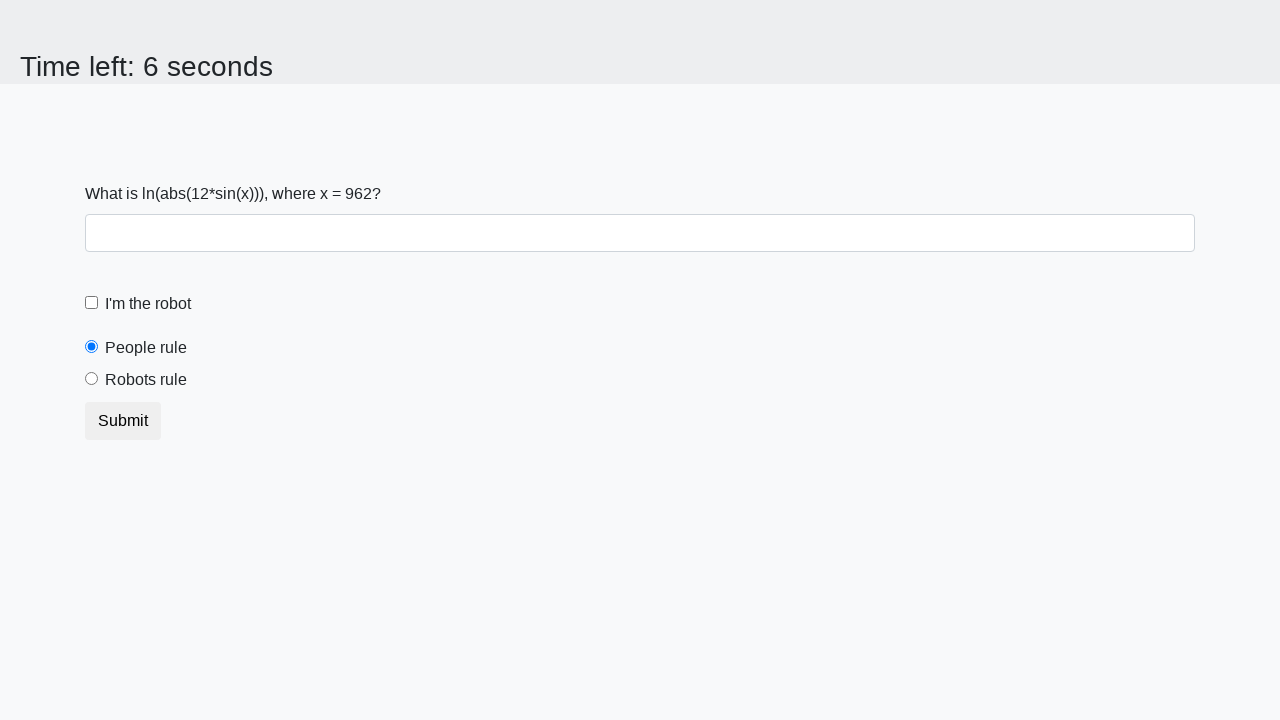

Filled answer field with calculated value: 2.0117931794798647 on #answer
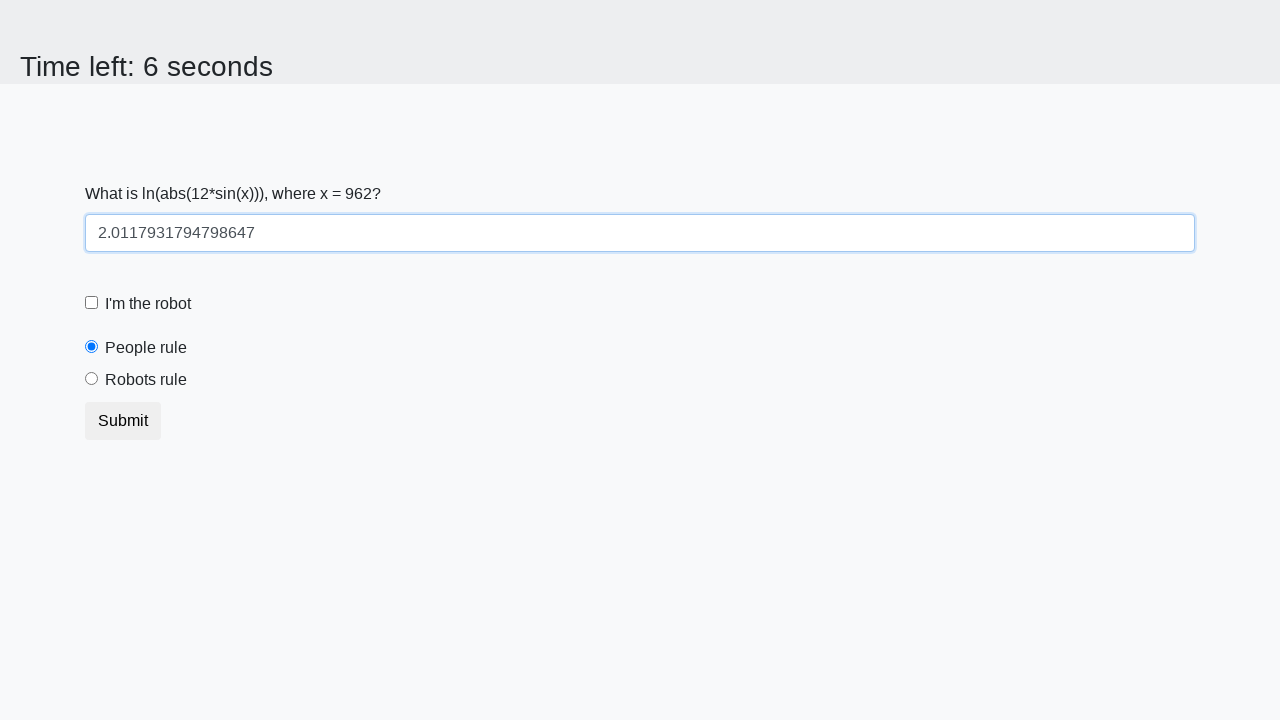

Clicked the checkbox at (92, 303) on input[type='checkbox']
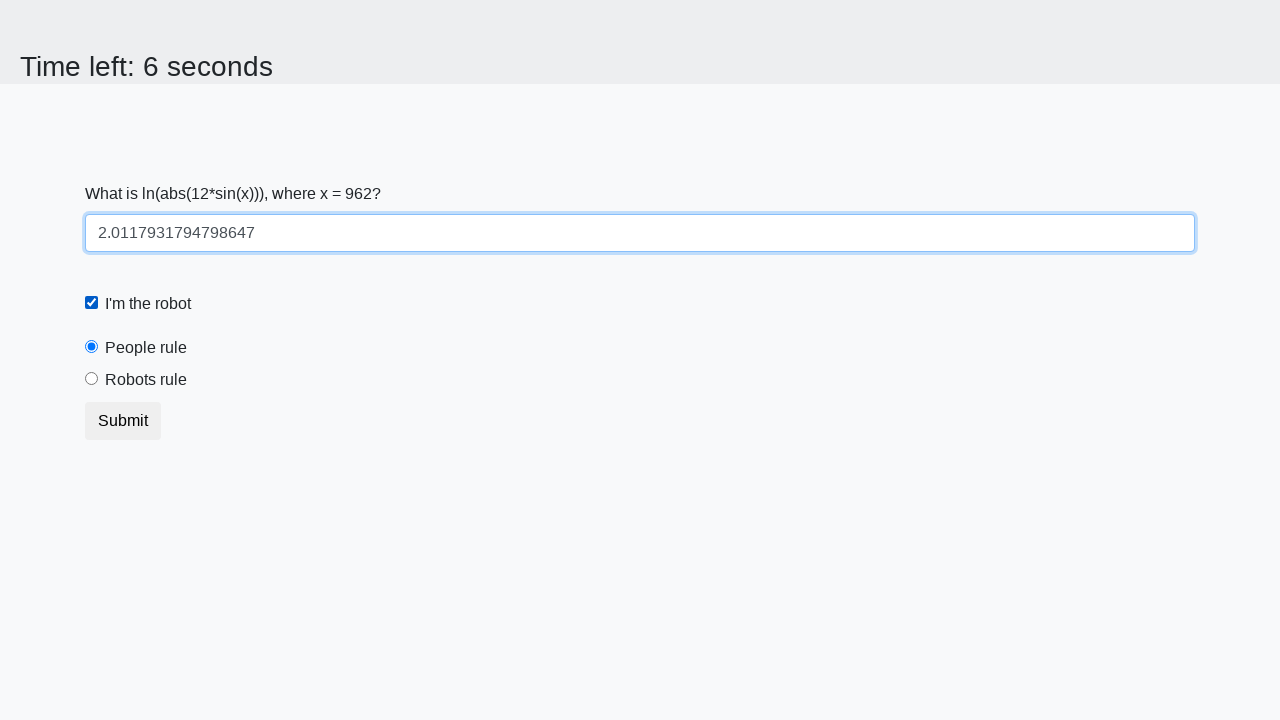

Clicked the 'Robots rule' radio button at (146, 380) on label[for='robotsRule']
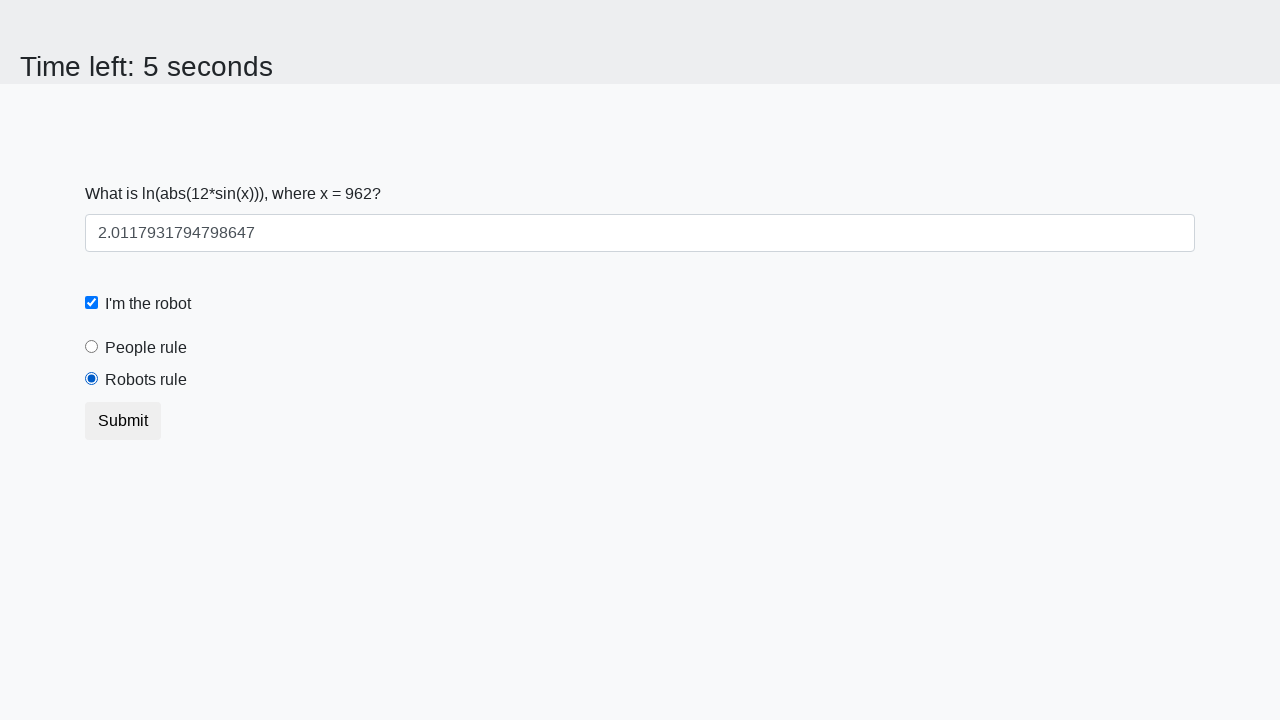

Clicked the submit button at (123, 421) on button[type='submit']
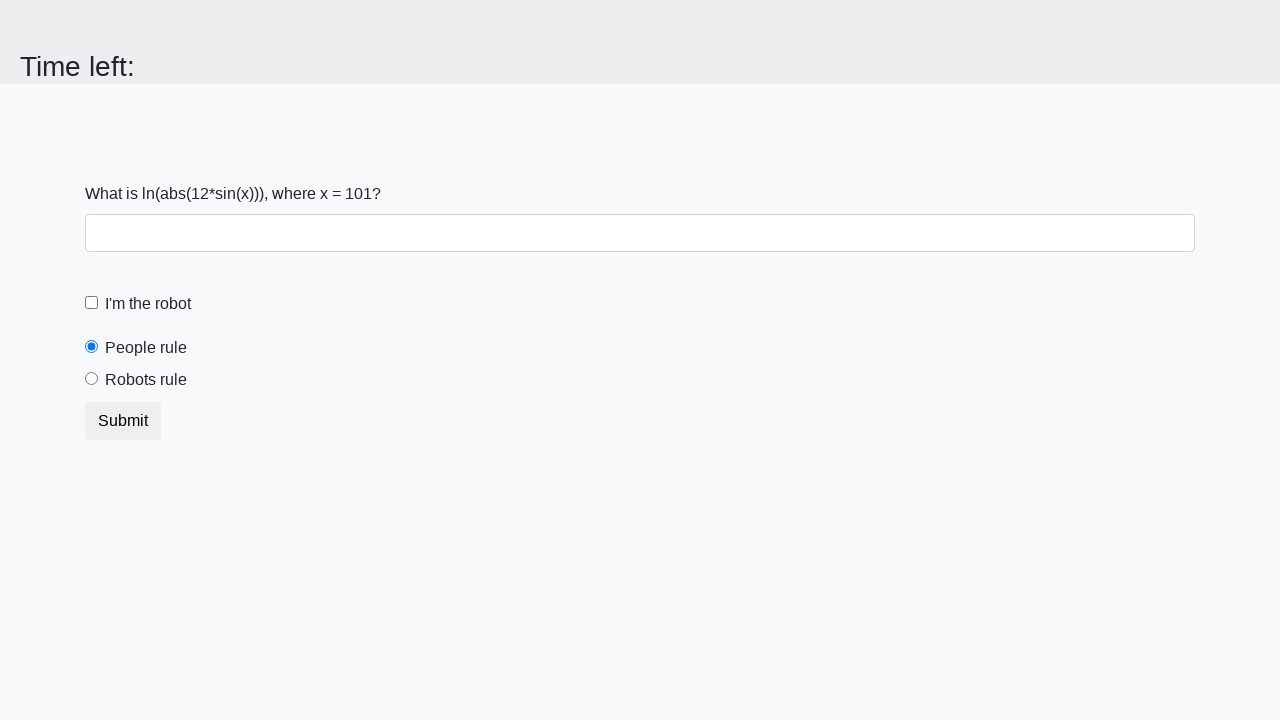

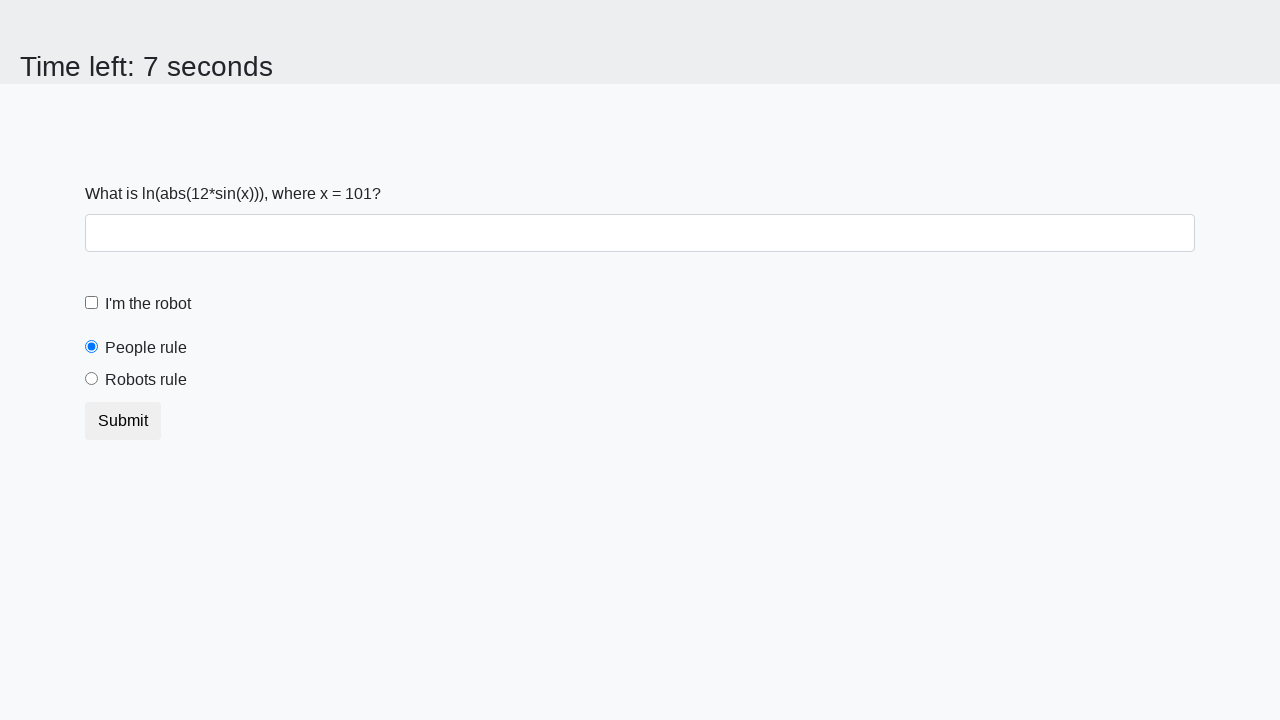